Basic browser navigation test that opens a demo page, retrieves page information (title, URL), refreshes the page, and tests back/forward navigation

Starting URL: https://phptravels.com/demo/

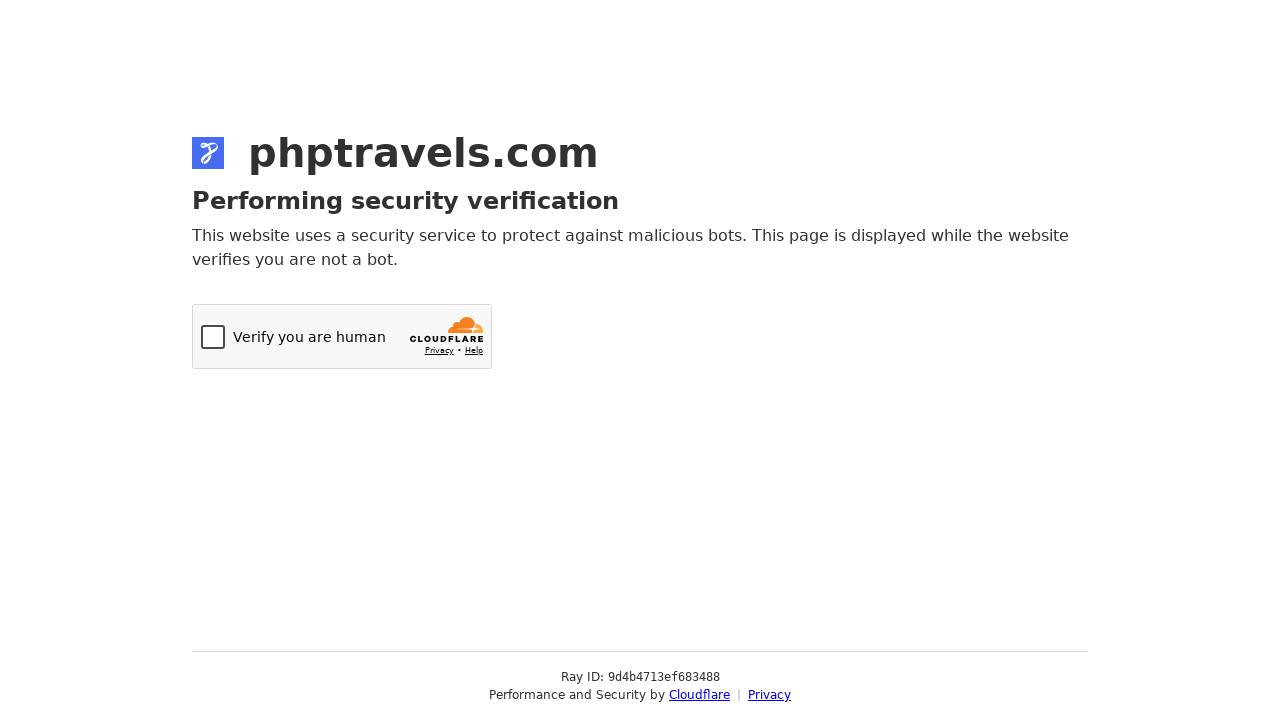

Retrieved page title
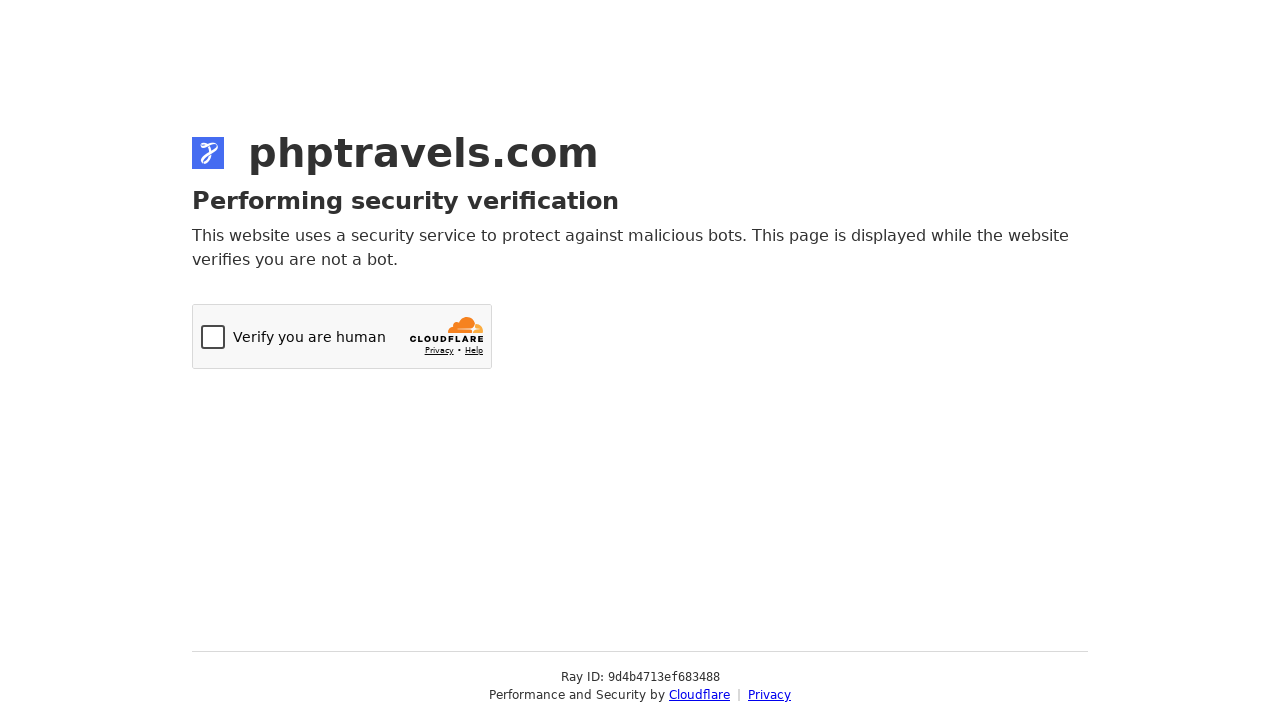

Retrieved current page URL
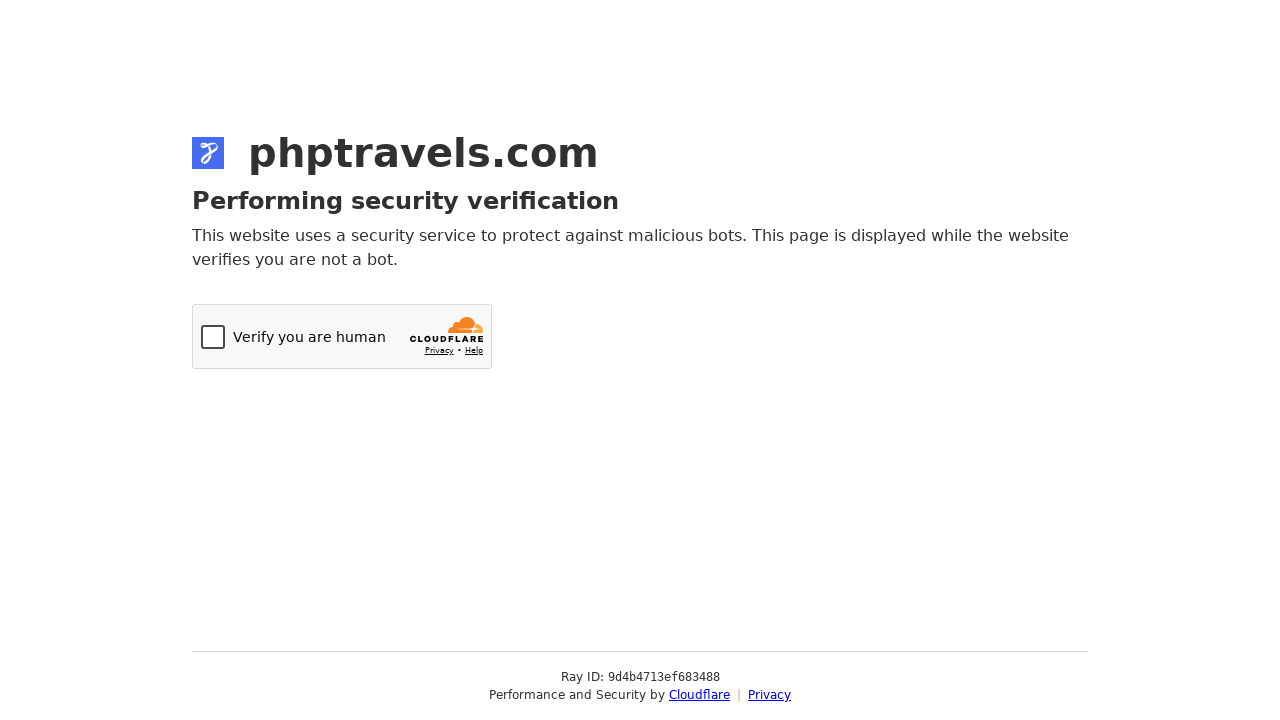

Retrieved page source content
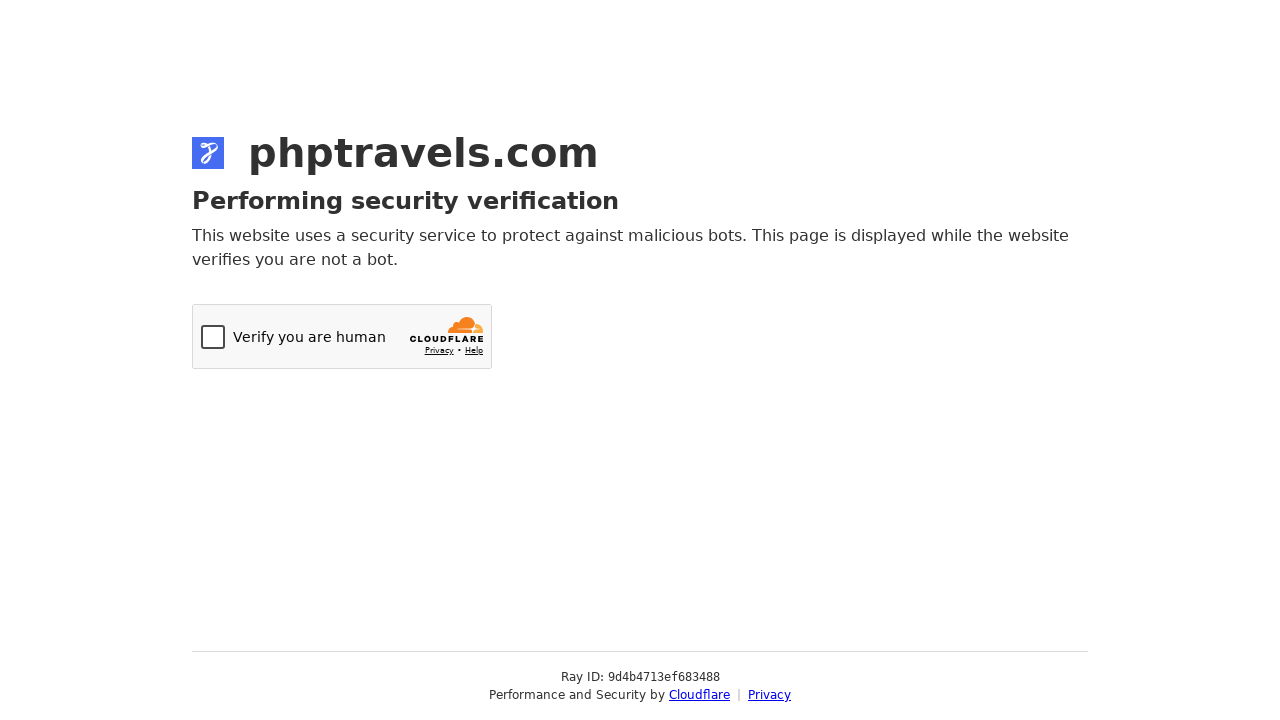

Refreshed the page
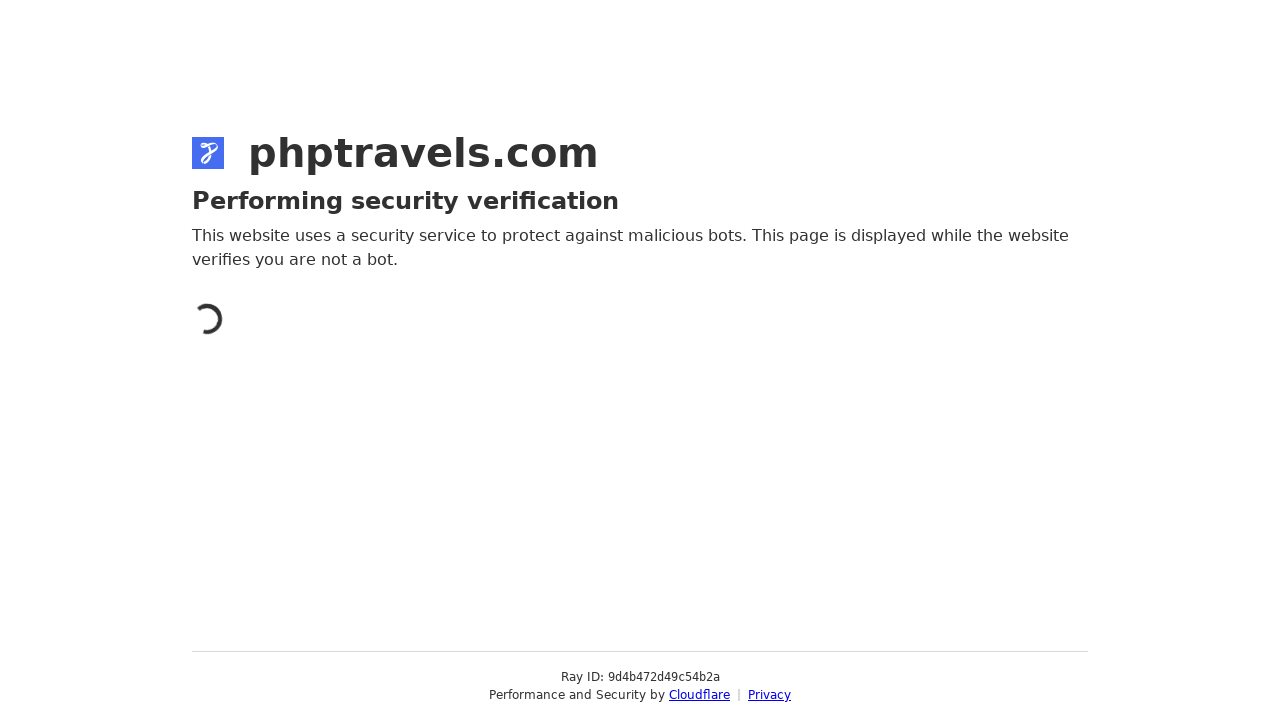

Navigated back to previous page
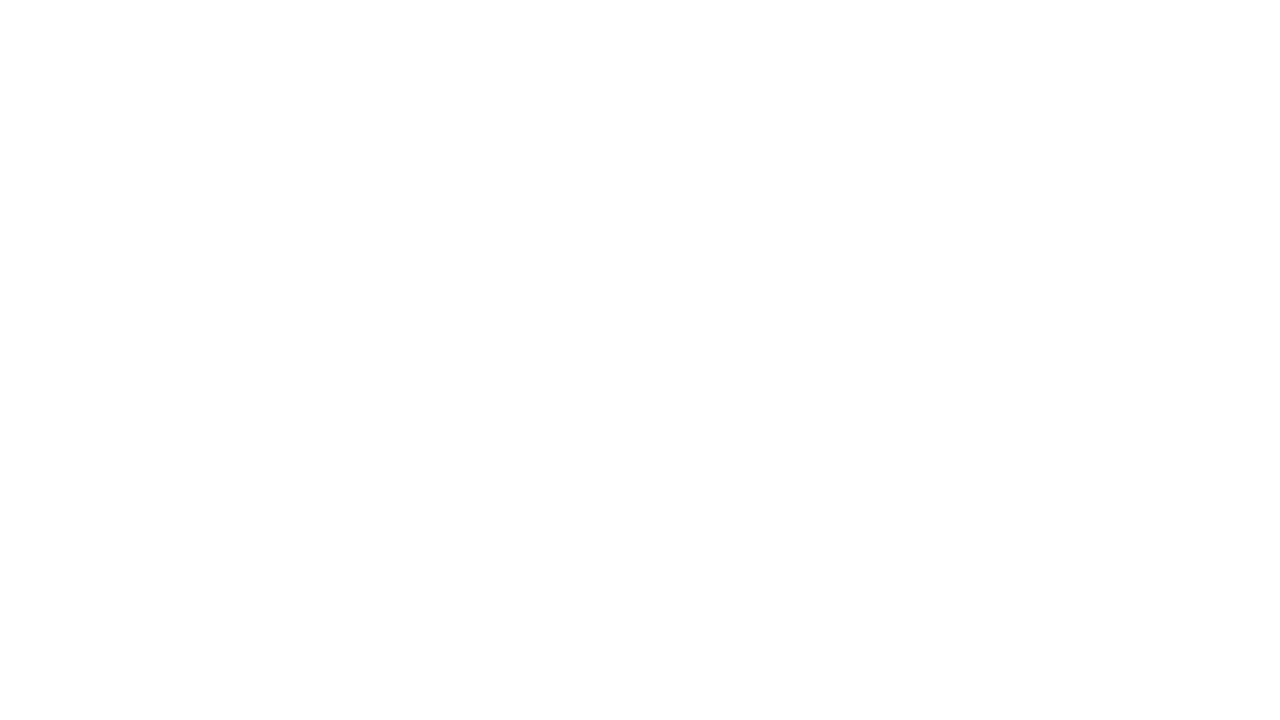

Navigated forward to next page
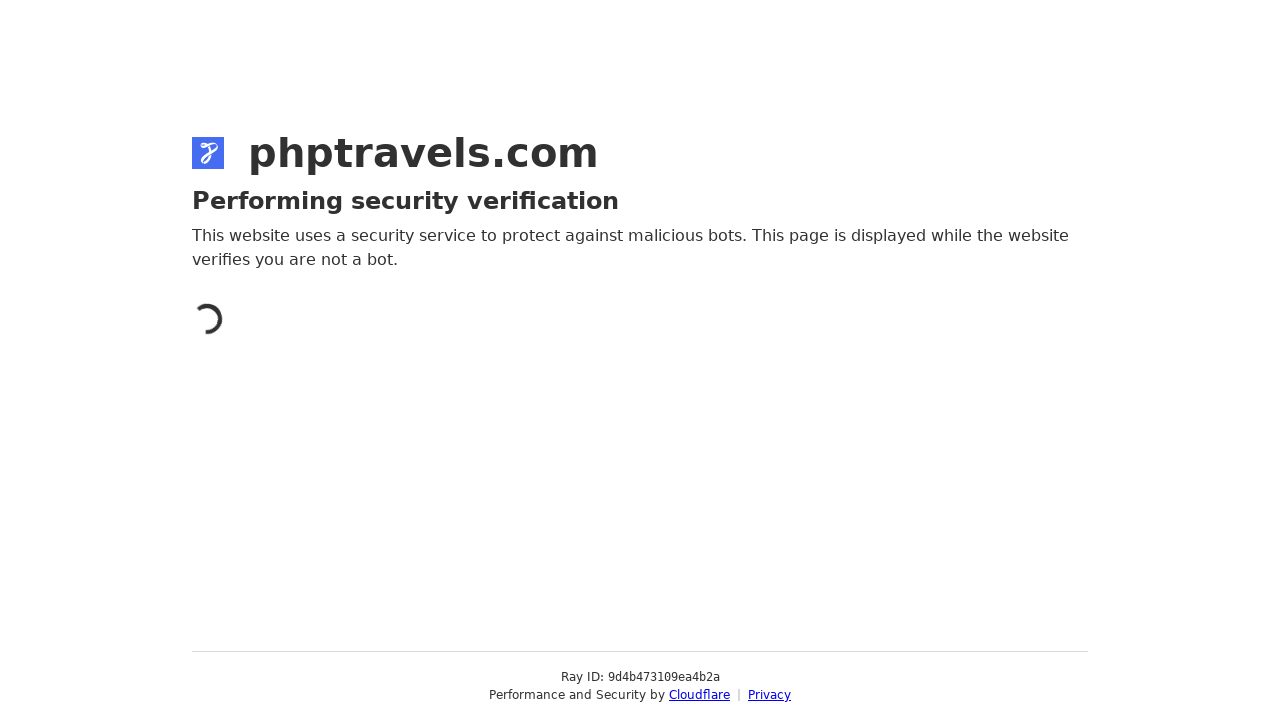

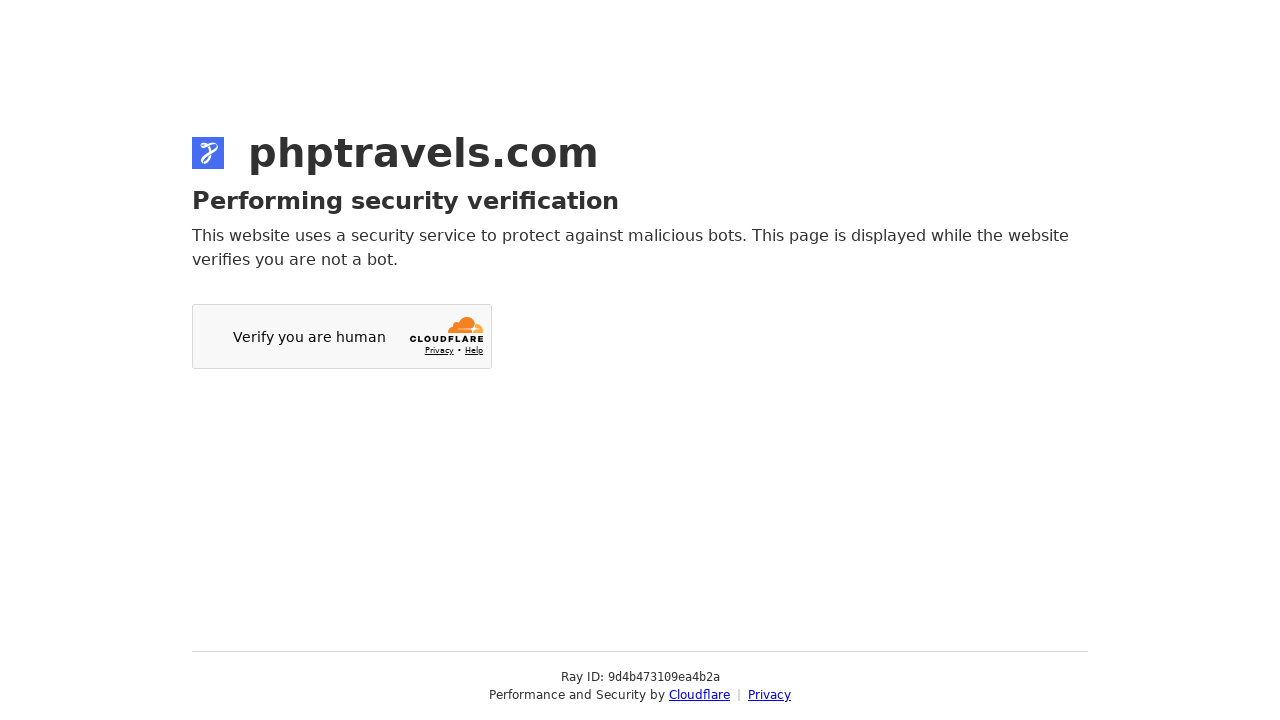